Tests that the clear completed button is hidden when no items are completed

Starting URL: https://demo.playwright.dev/todomvc

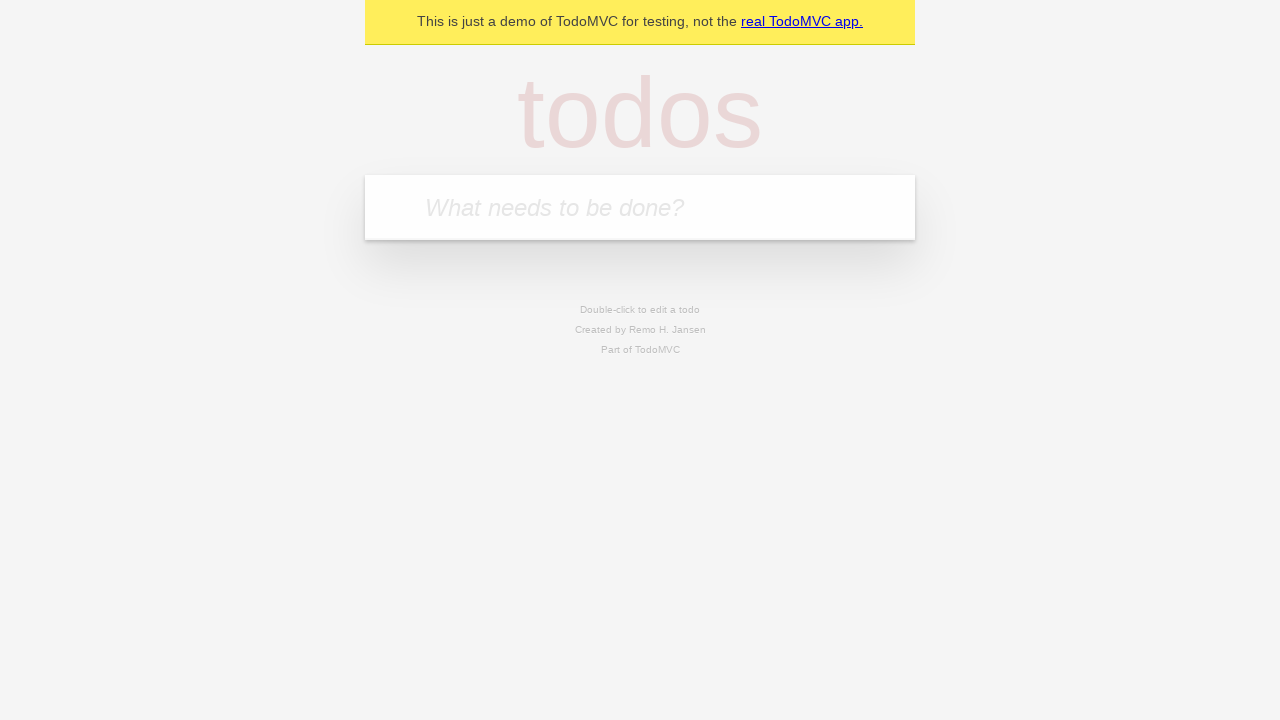

Filled new todo input with 'buy some cheese' on .new-todo
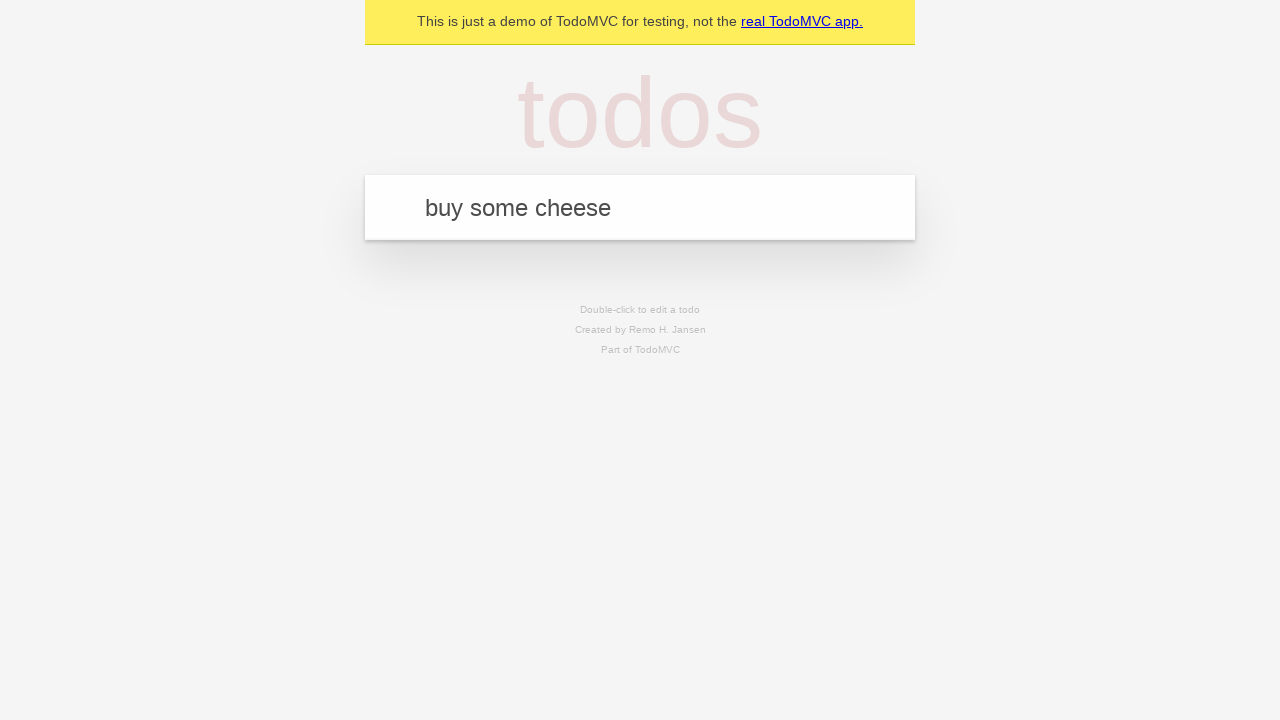

Pressed Enter to create first todo on .new-todo
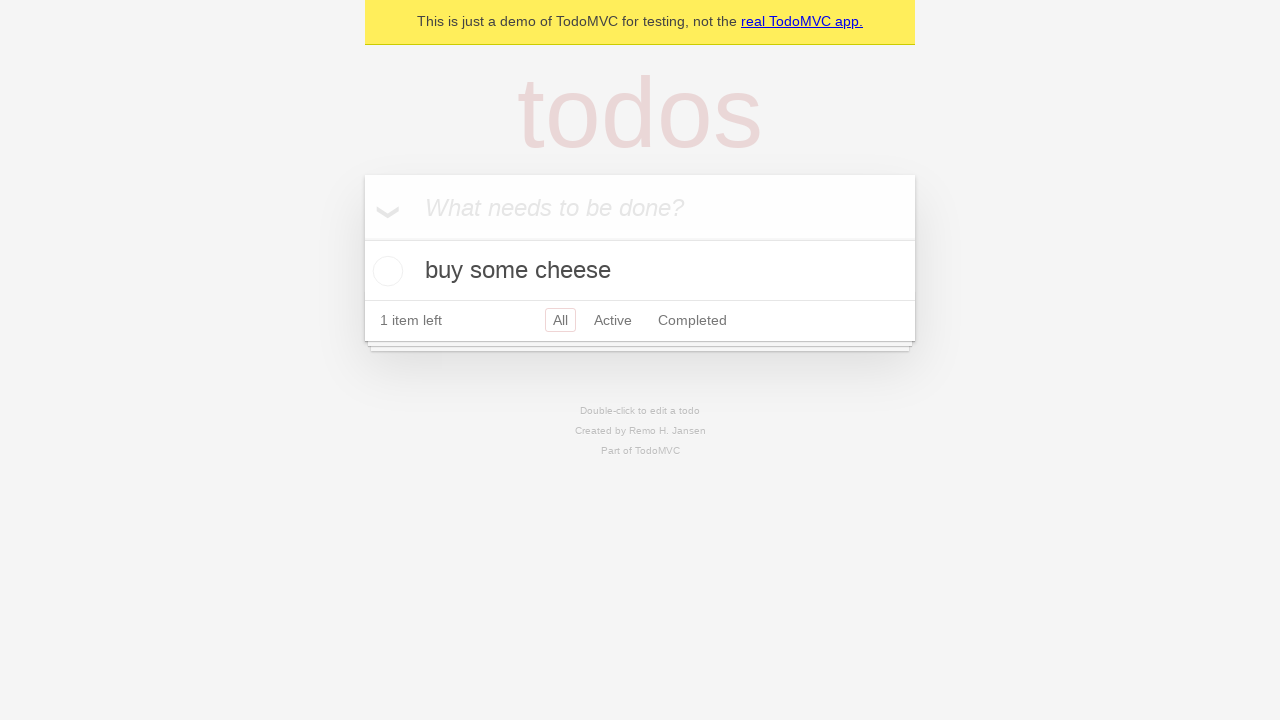

Filled new todo input with 'feed the cat' on .new-todo
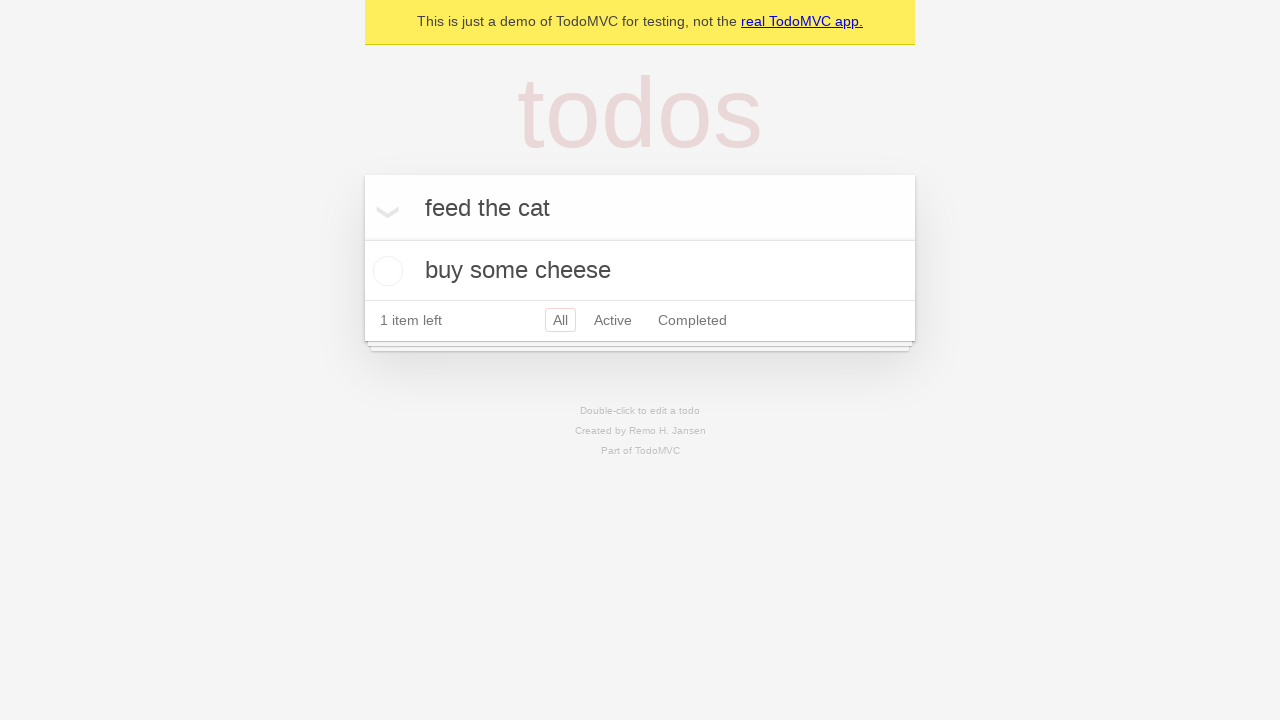

Pressed Enter to create second todo on .new-todo
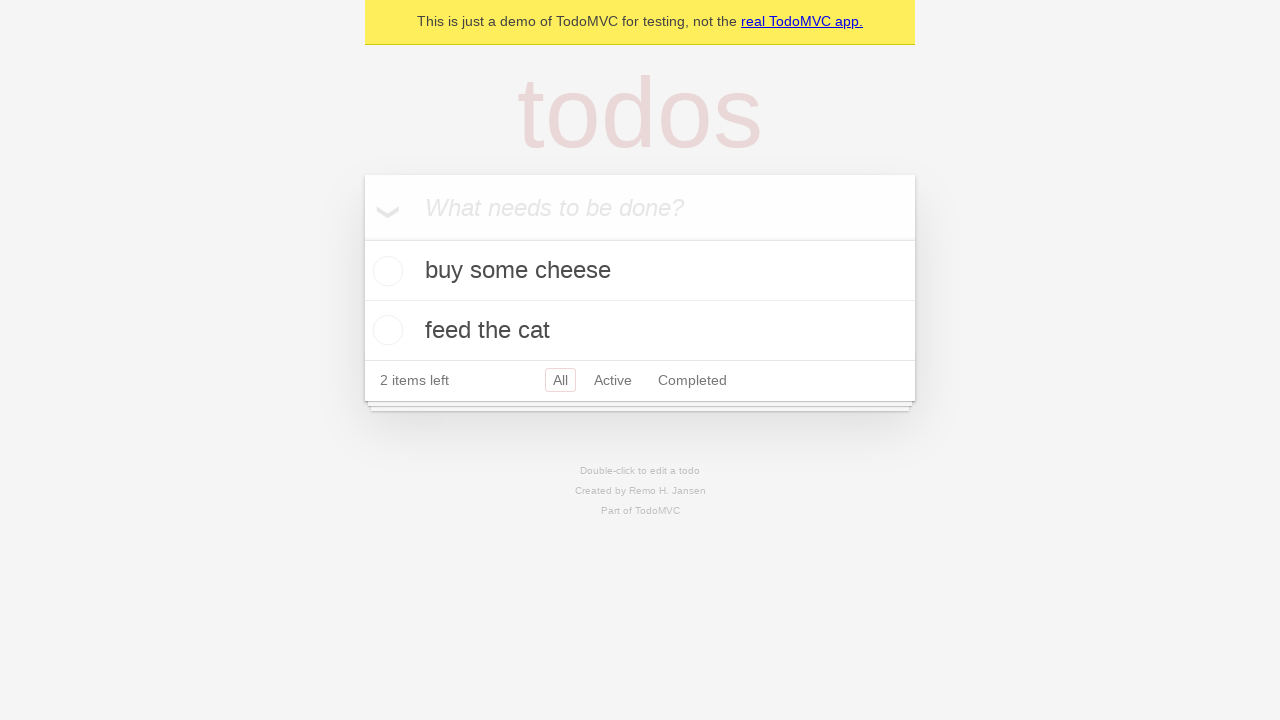

Filled new todo input with 'book a doctors appointment' on .new-todo
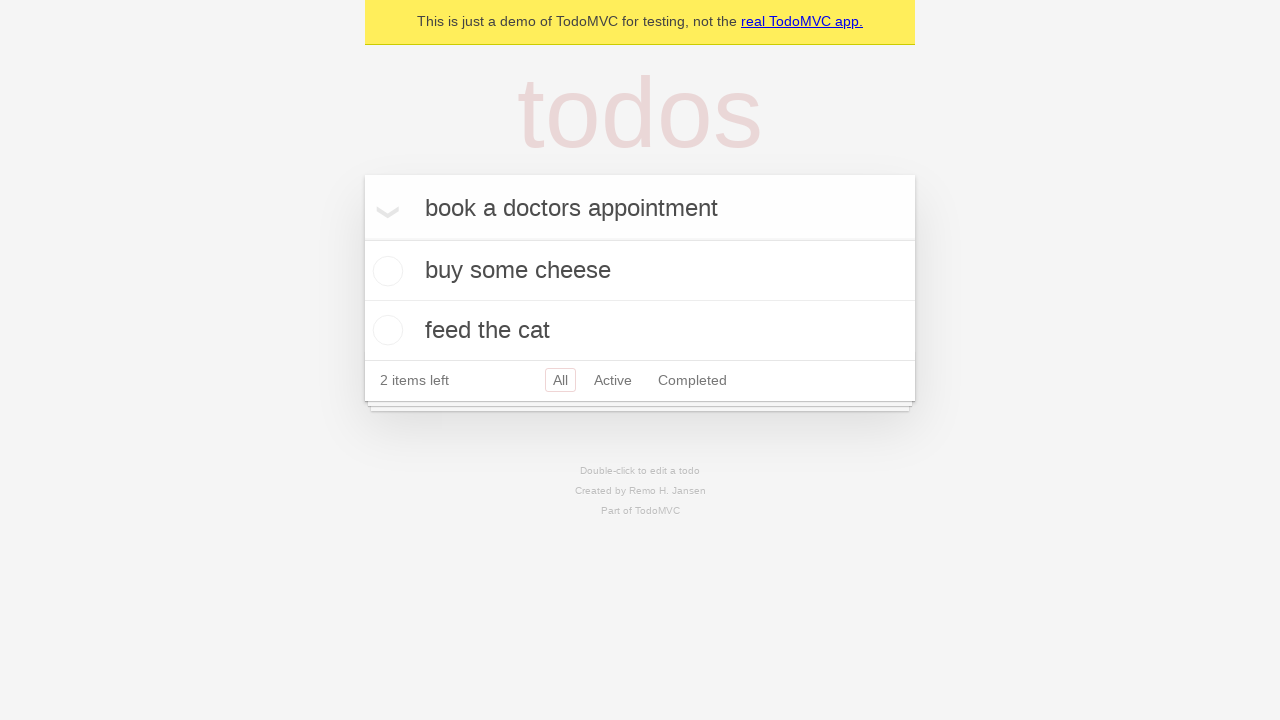

Pressed Enter to create third todo on .new-todo
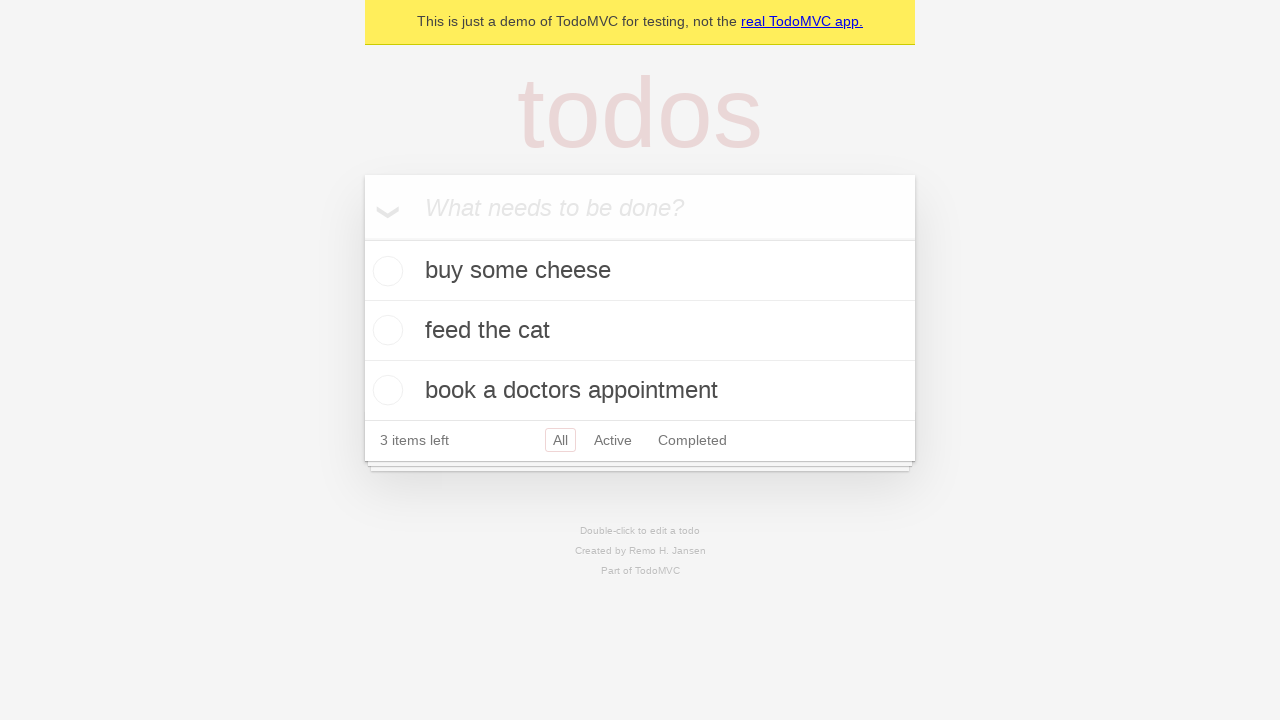

Checked the first todo as completed at (385, 271) on .todo-list li .toggle >> nth=0
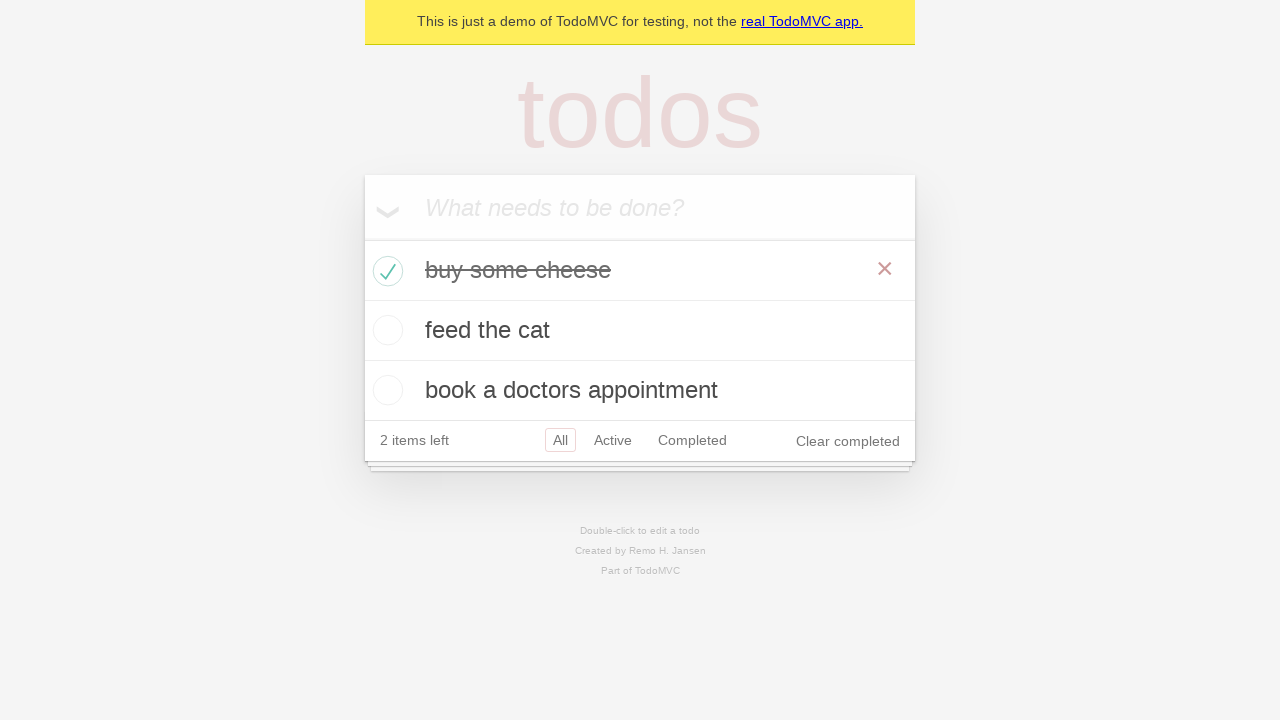

Clicked clear completed button to remove completed todo at (848, 441) on .clear-completed
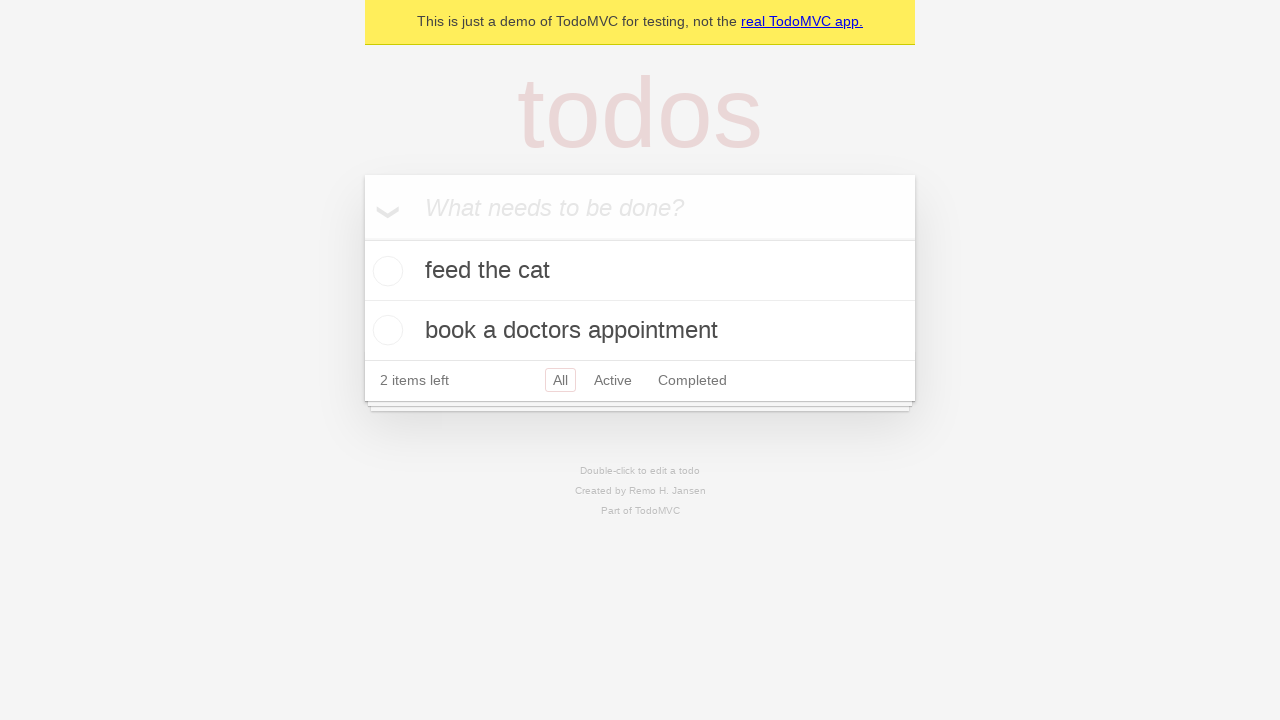

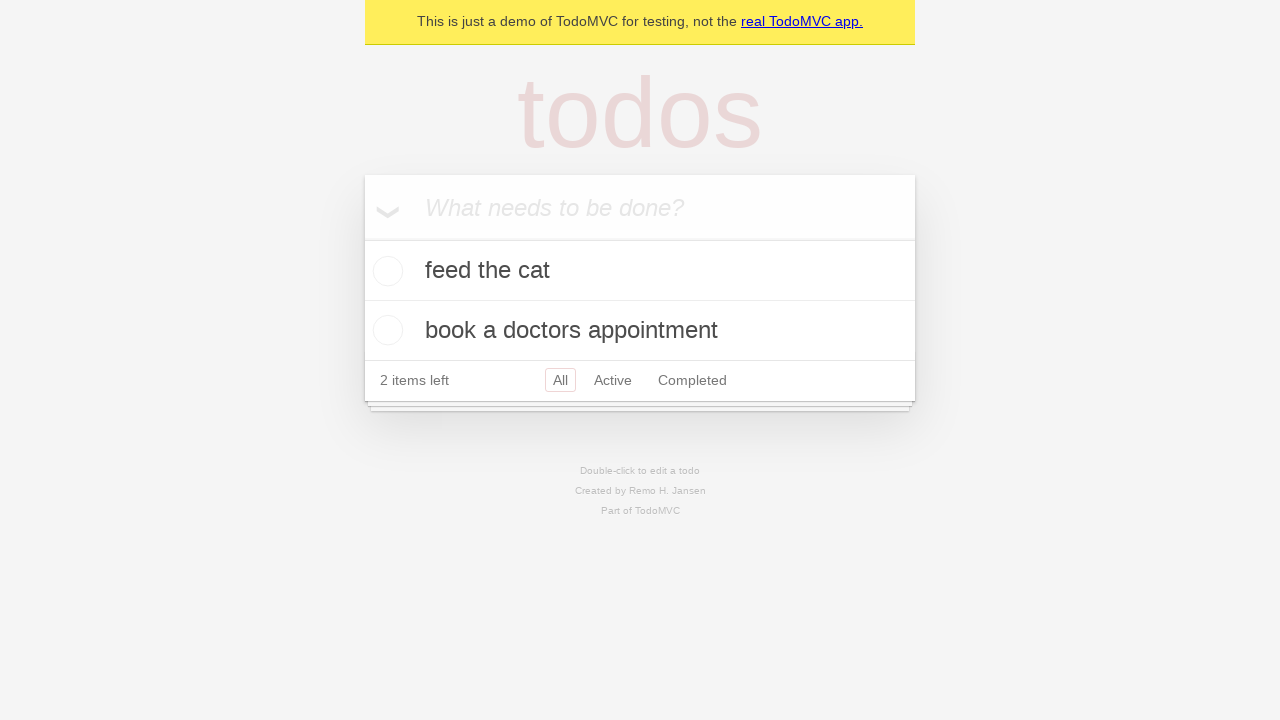